Searches for a song on YouTube Music and clicks the play button to start playback

Starting URL: https://music.youtube.com/search?q=Bohemian+Rhapsody

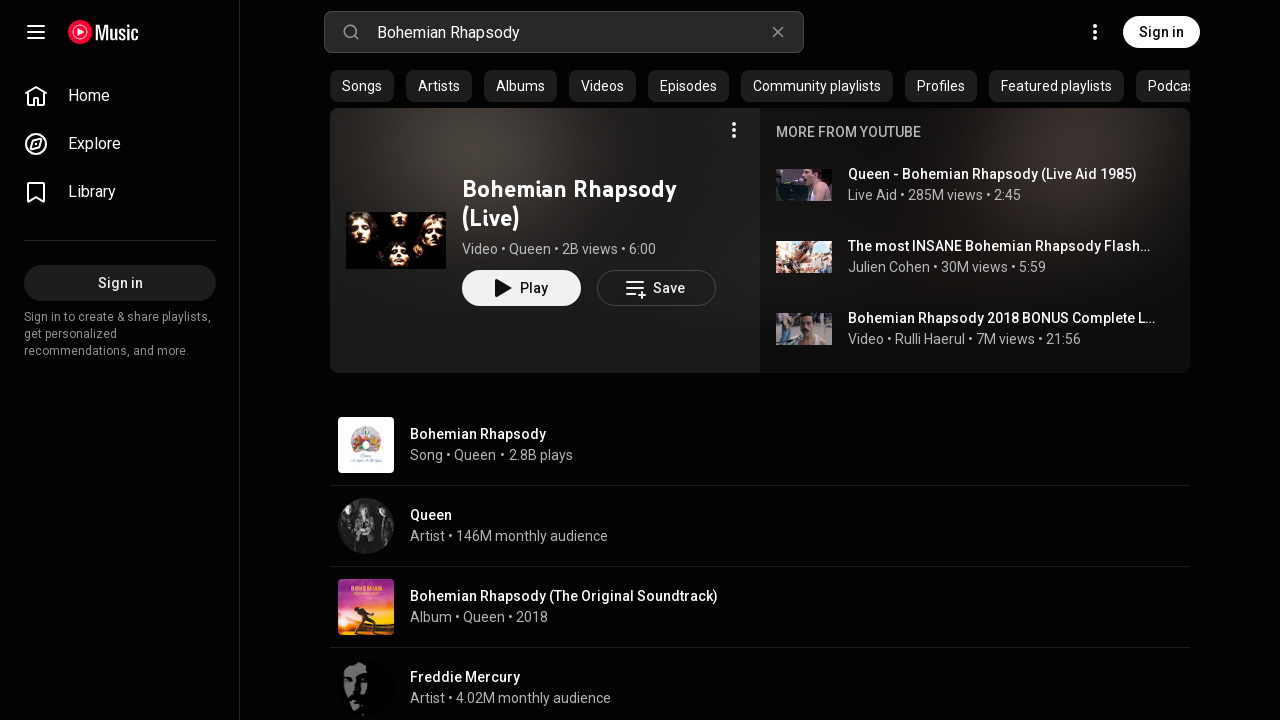

Waited for play button to load on YouTube Music search results for 'Bohemian Rhapsody'
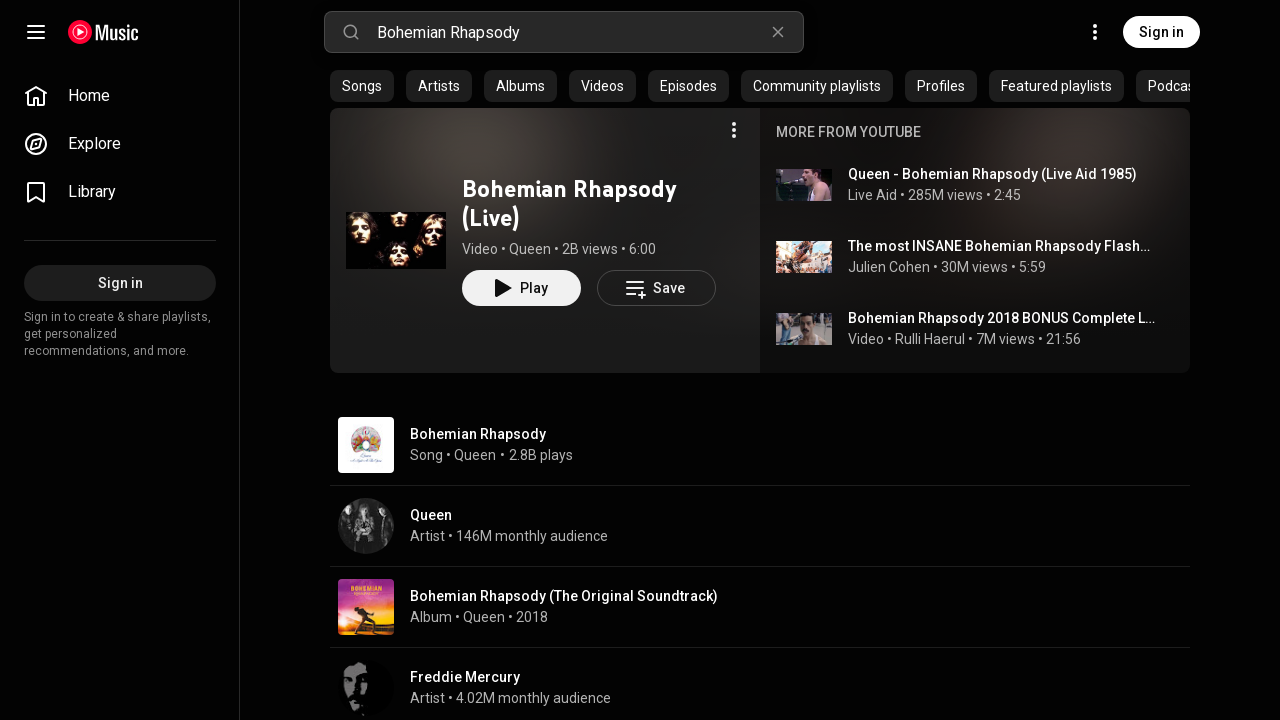

Clicked play button to start playback of song at (396, 240) on #play-button
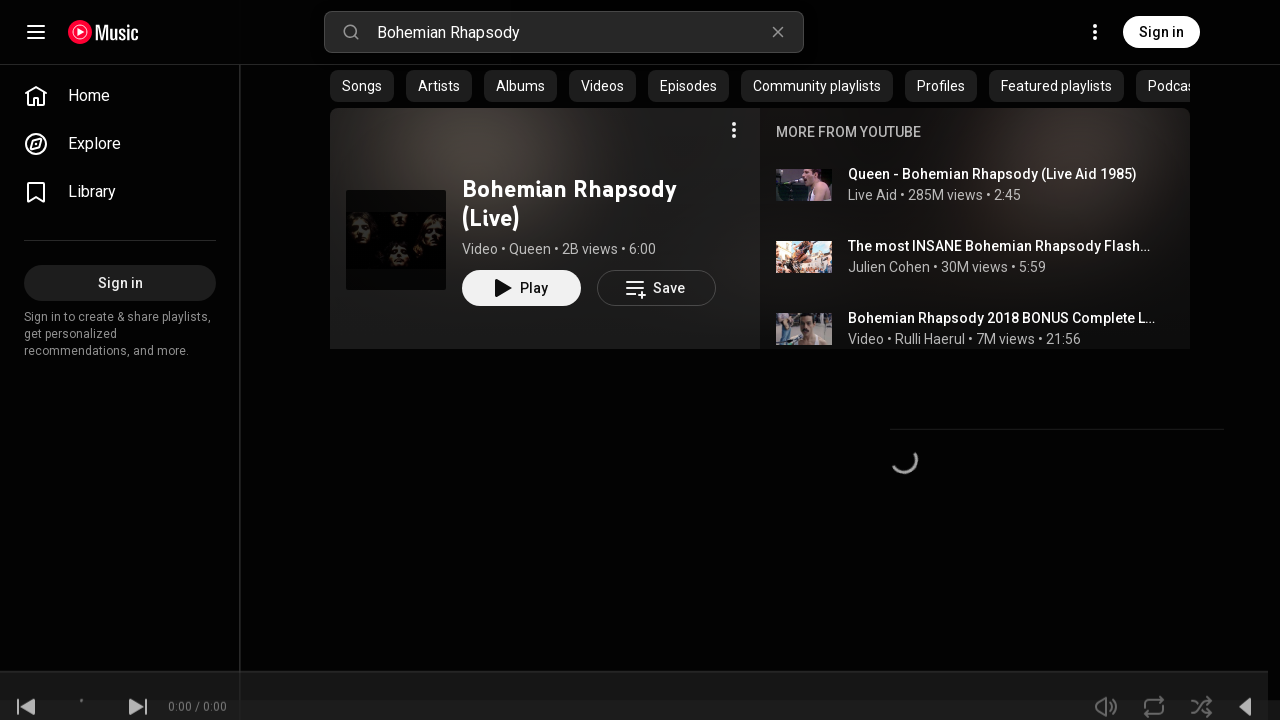

Waited for playback to start
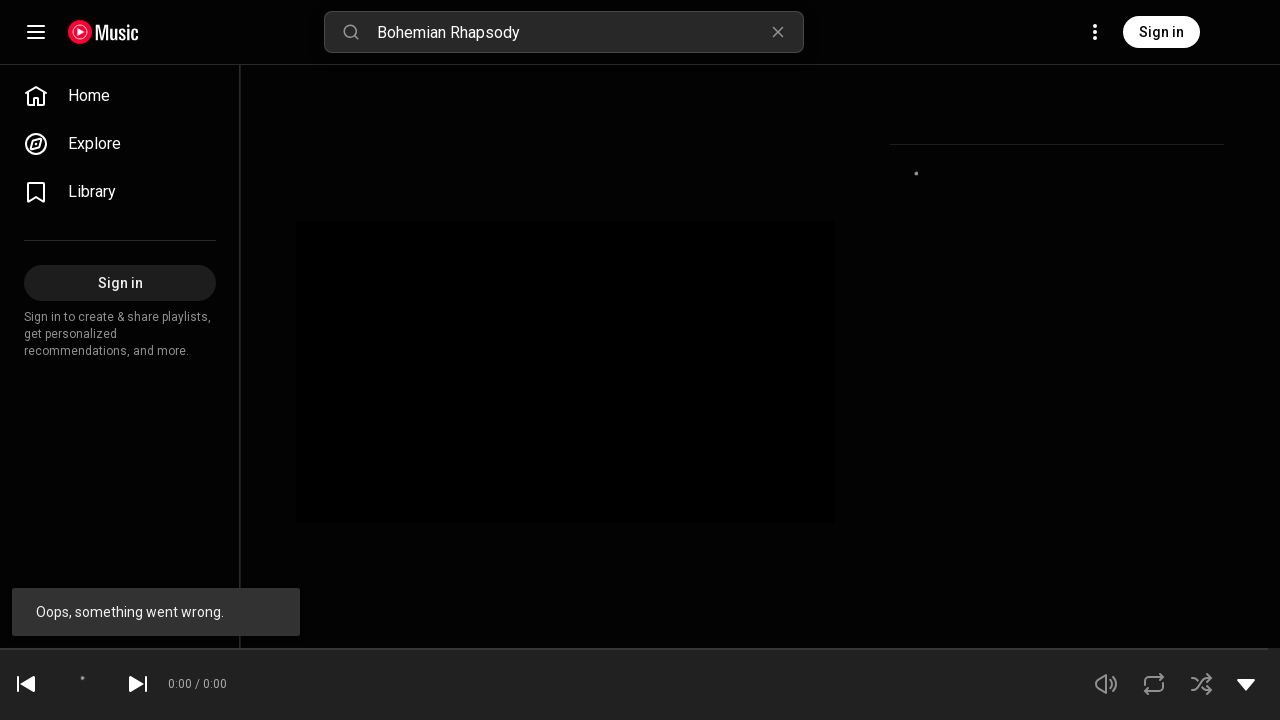

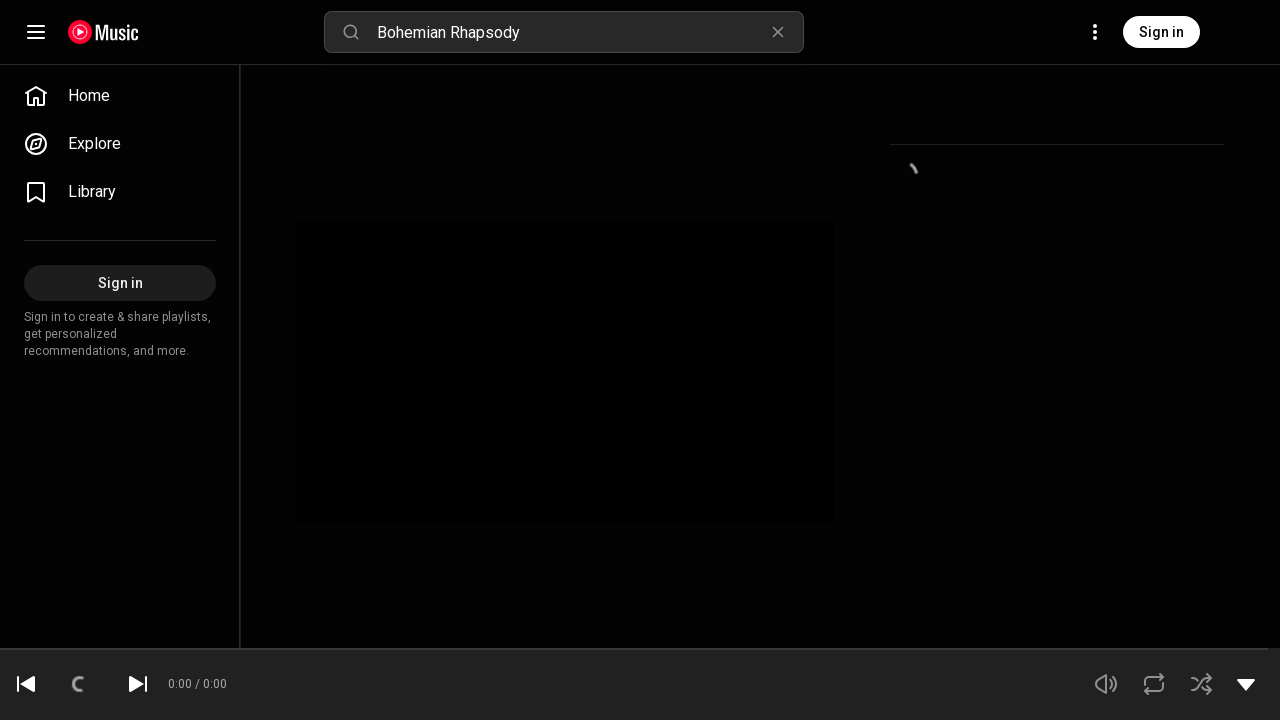